Tests broken images detection by navigating to the broken images page and checking for image loading errors

Starting URL: http://the-internet.herokuapp.com/

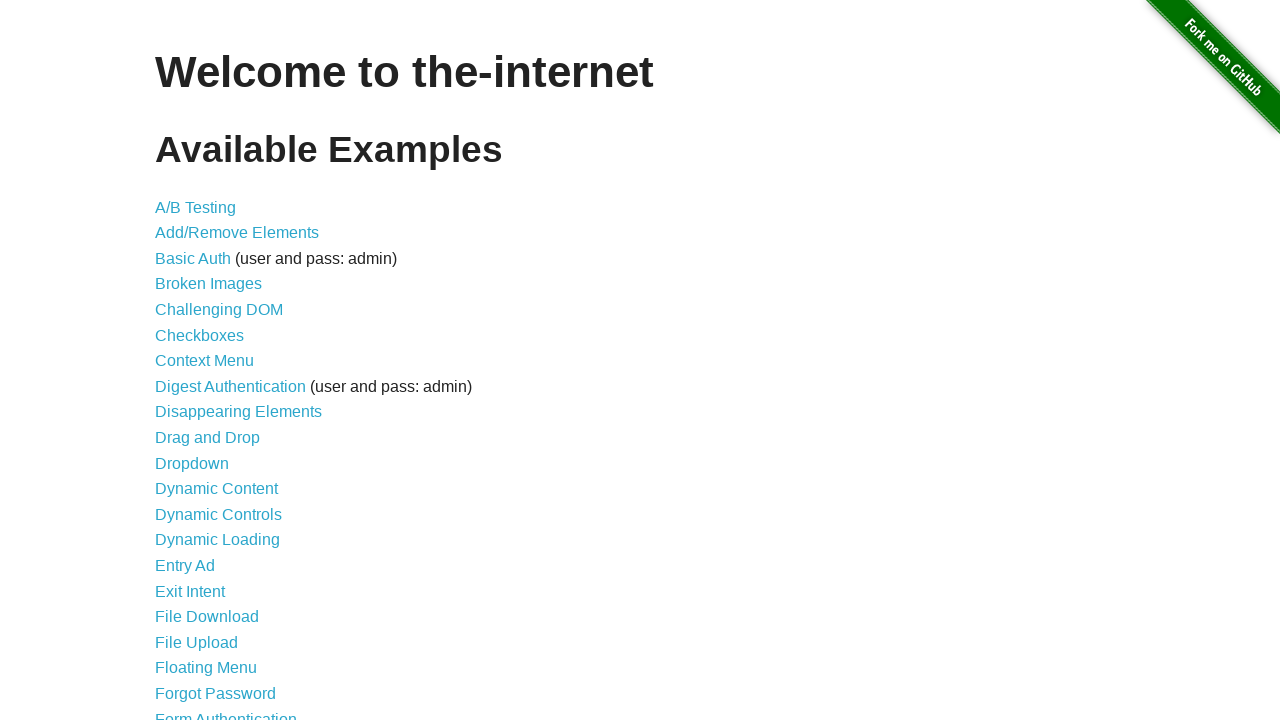

Clicked on Broken Images link at (208, 284) on text=Broken Images
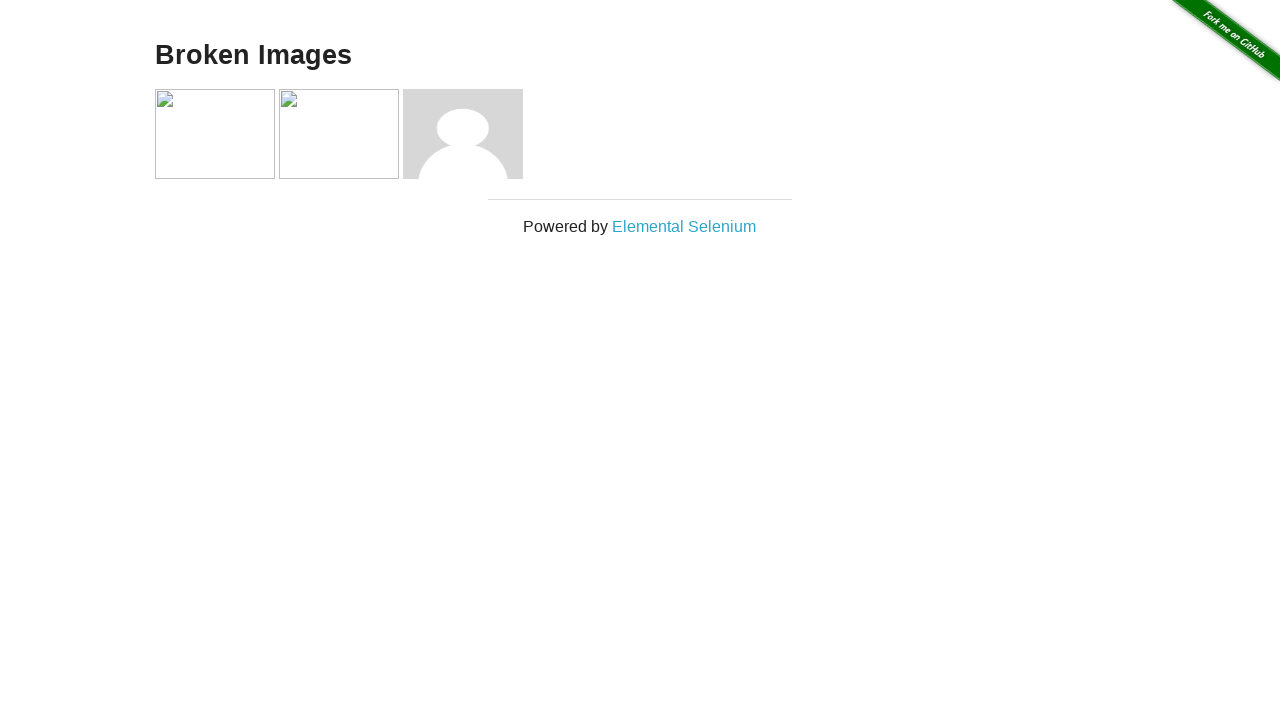

Waited for images to load (networkidle)
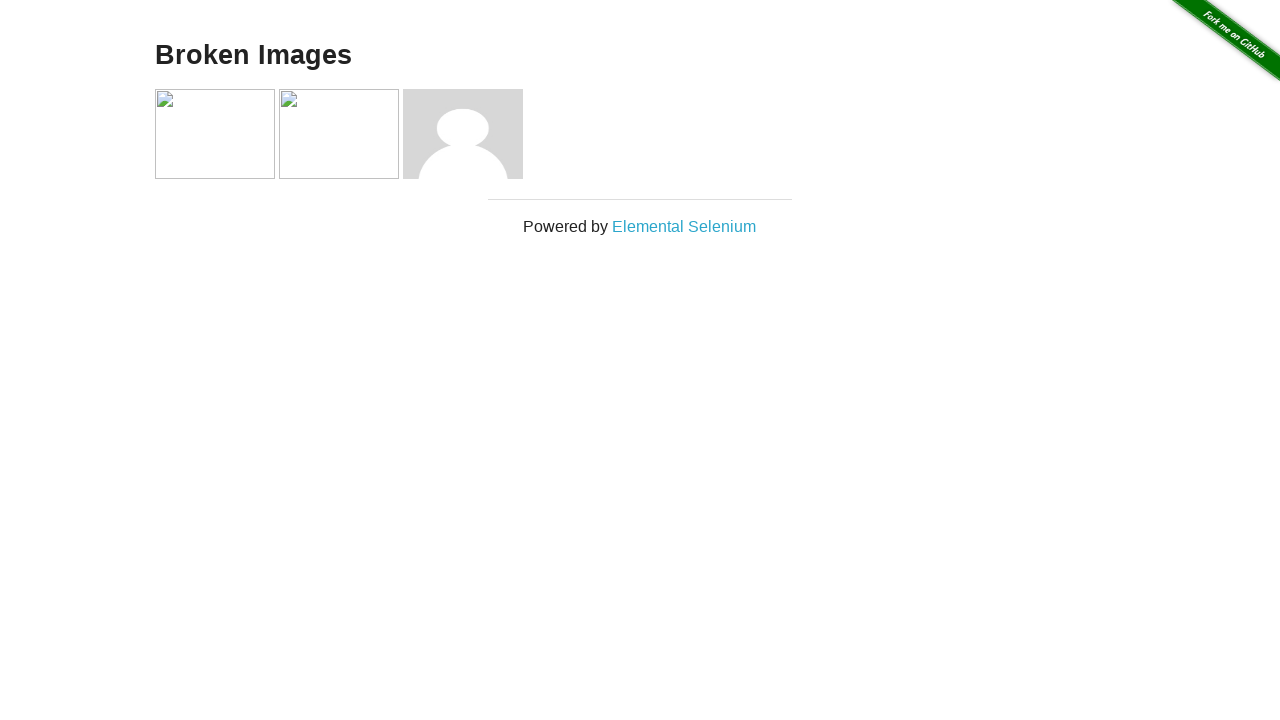

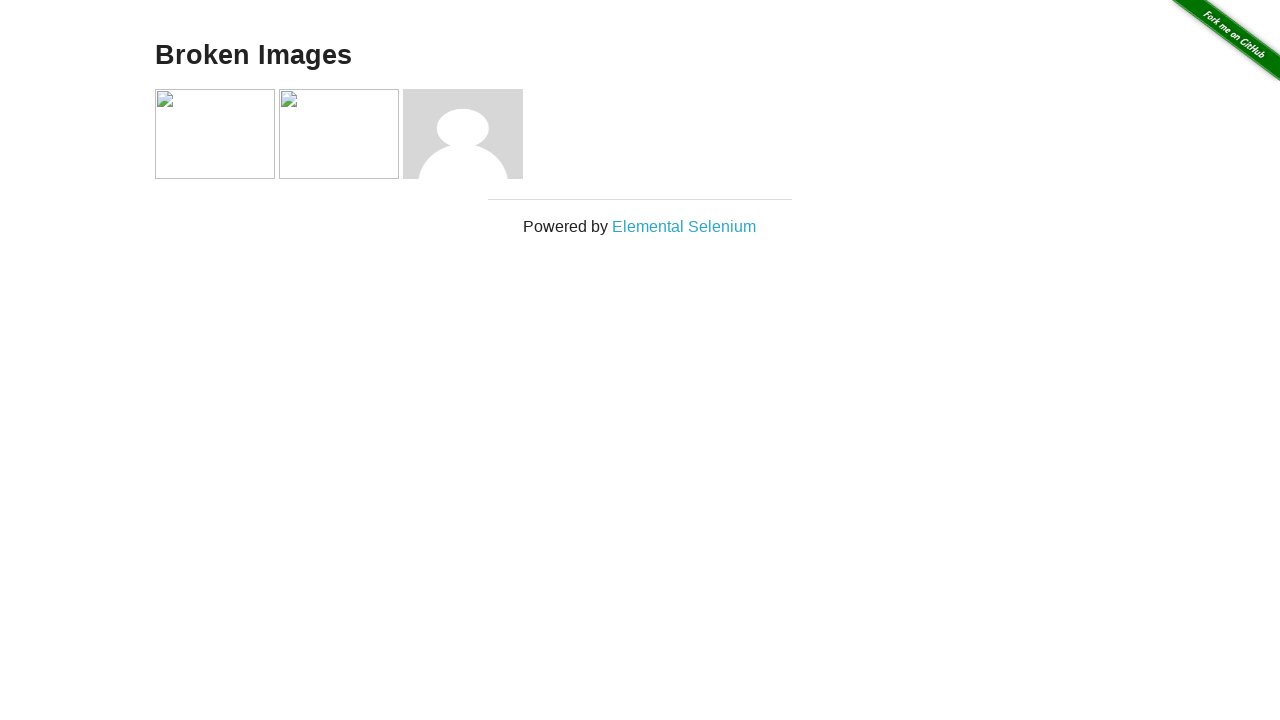